Verifies that the cart subtotal is zero when the cart is empty

Starting URL: https://gabrielrowan.github.io/Finleys-Farm-Shop-FE/products.html

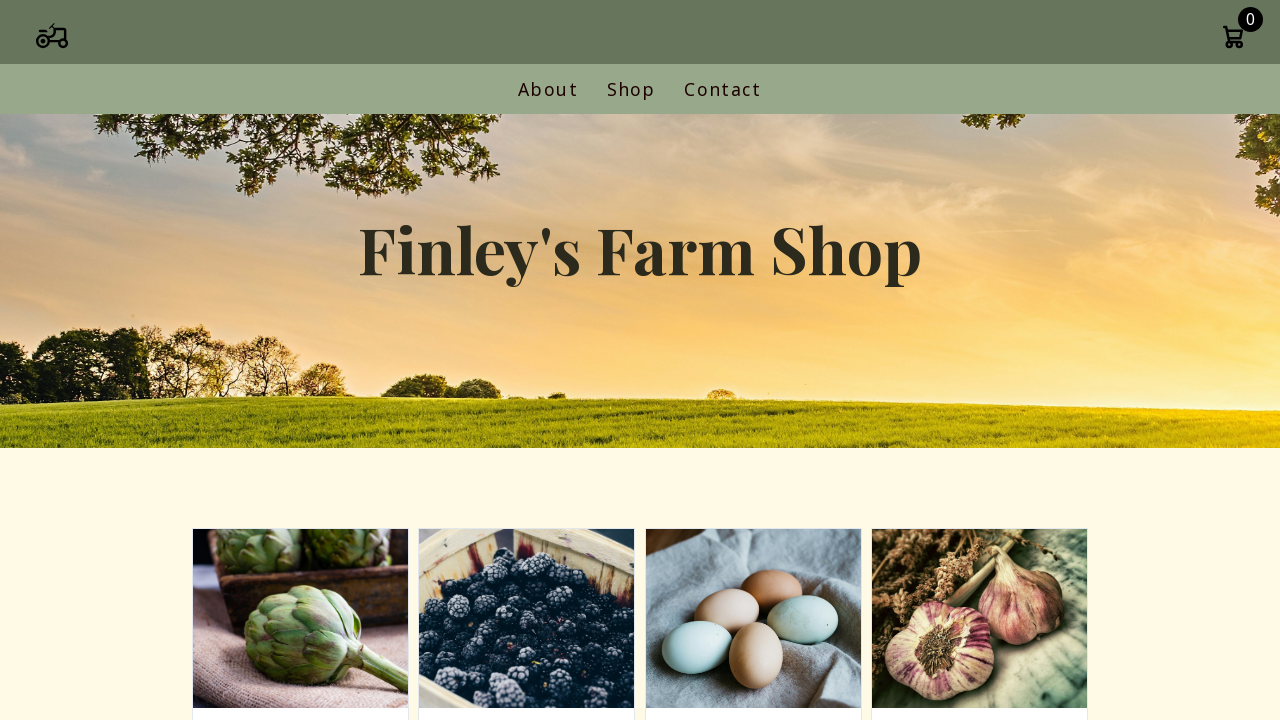

Clicked cart icon to open cart modal at (1233, 39) on .cart-icon-container
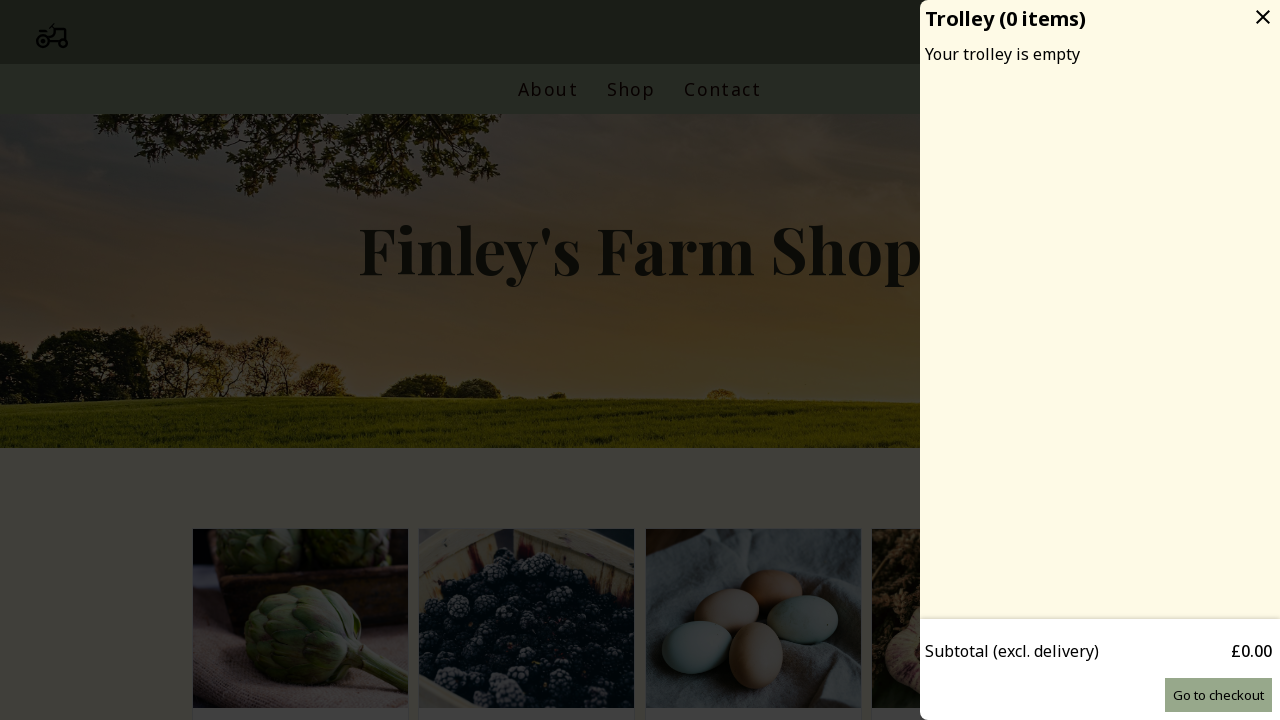

Cart subtotal element became visible
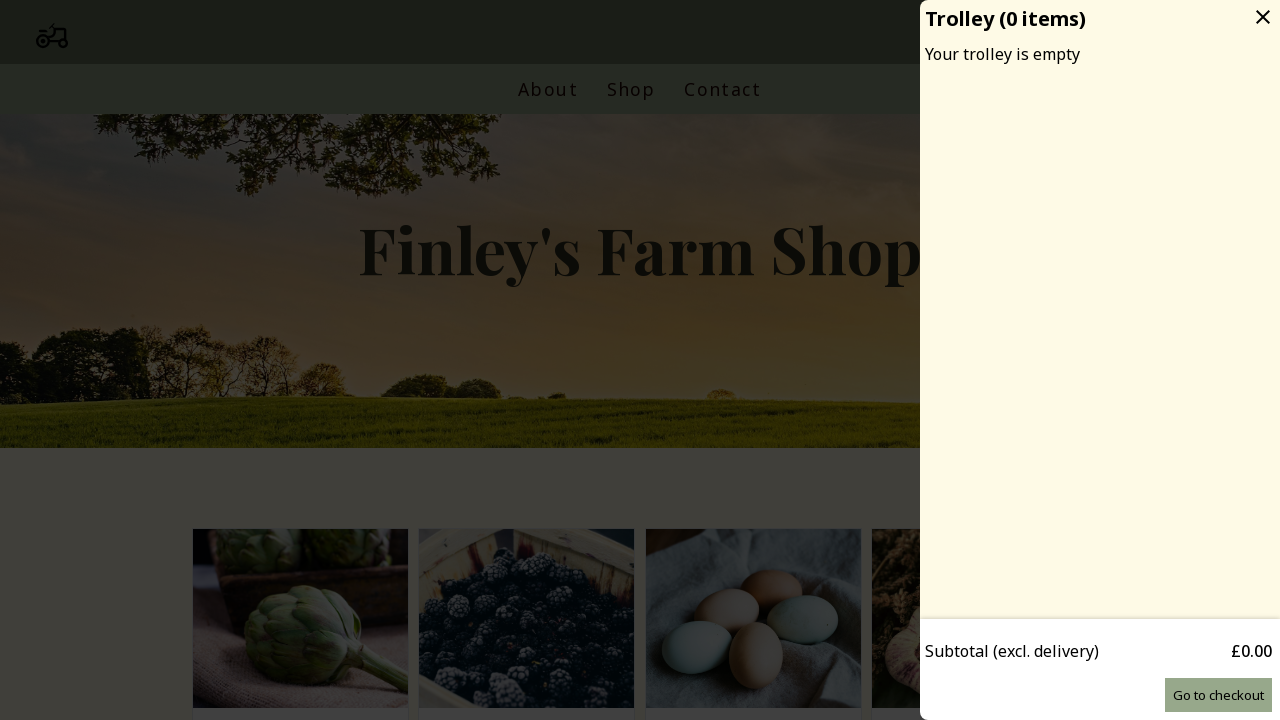

Retrieved cart subtotal text content
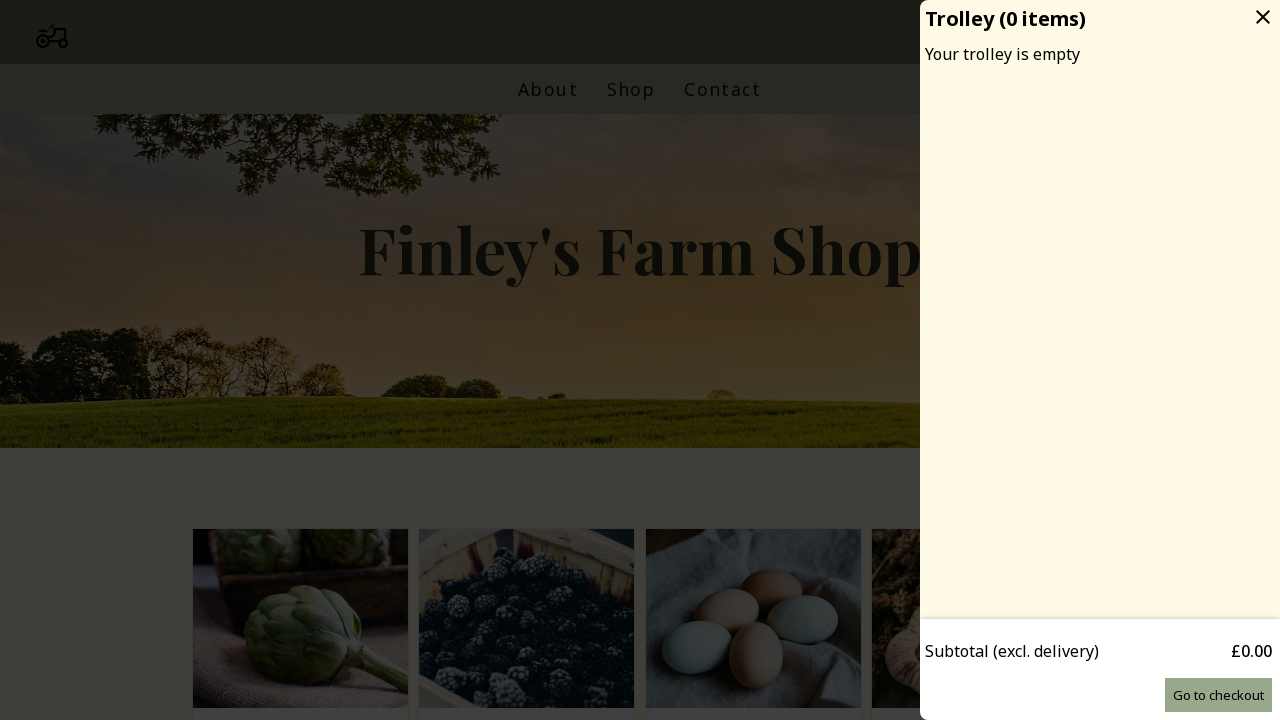

Parsed subtotal value as float: £0.00
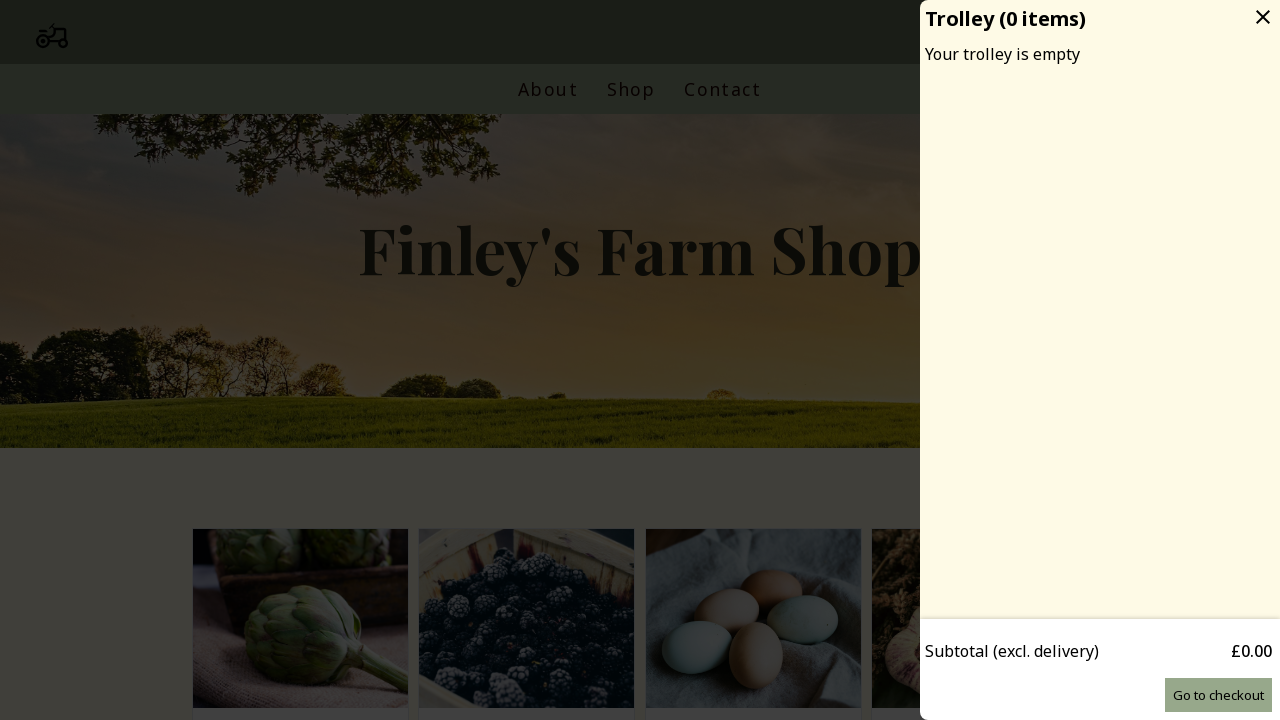

Verified that cart subtotal is zero when cart is empty
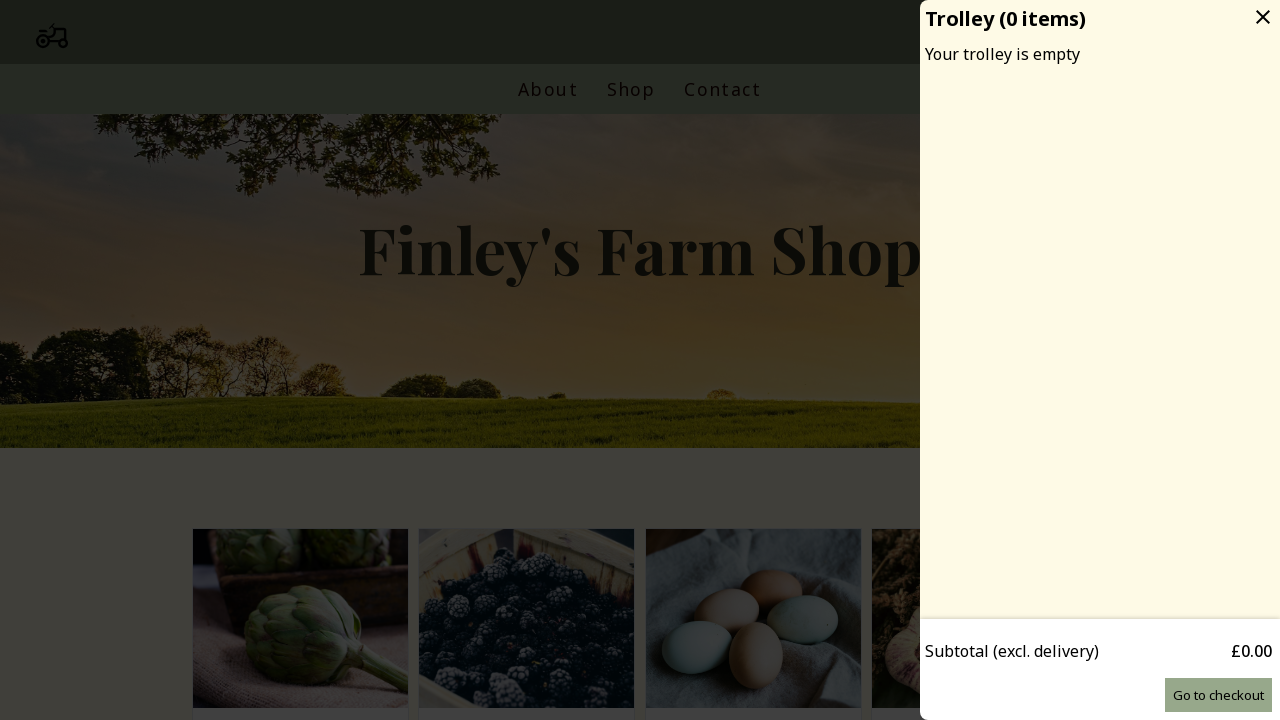

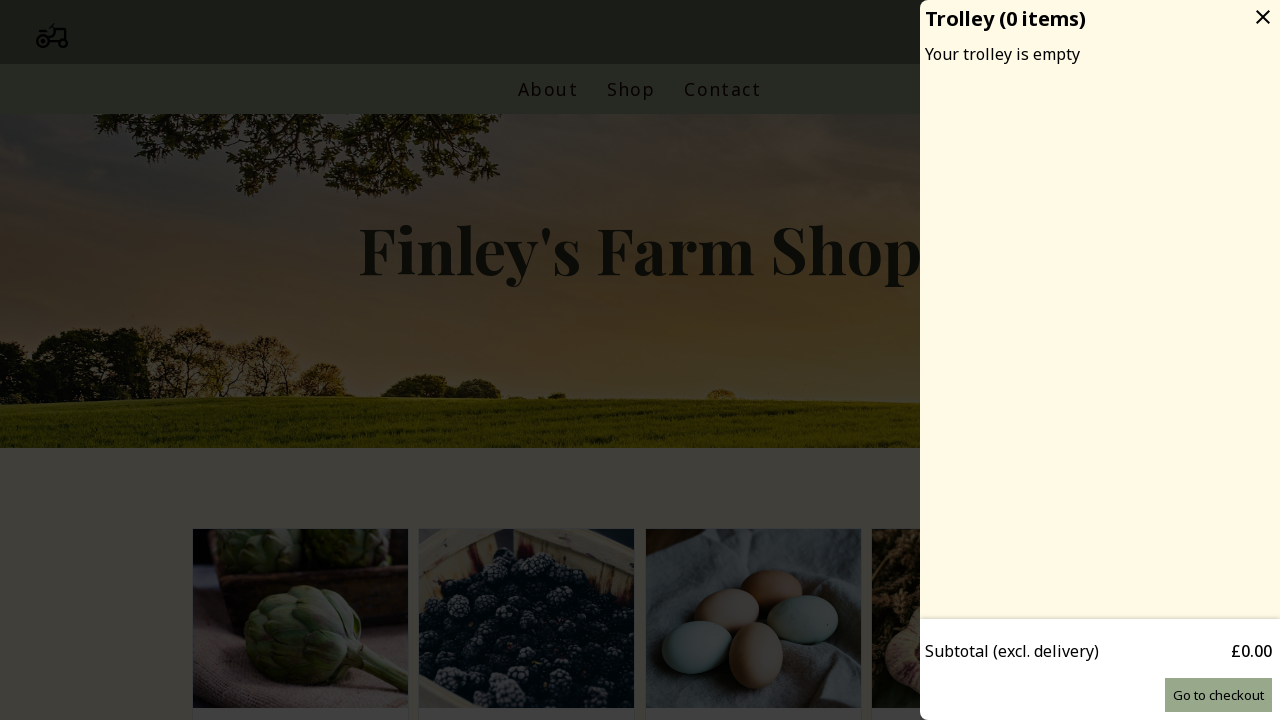